Tests drag-and-drop functionality using click-and-hold, move-to-element, and release actions sequence

Starting URL: https://jqueryui.com/droppable/

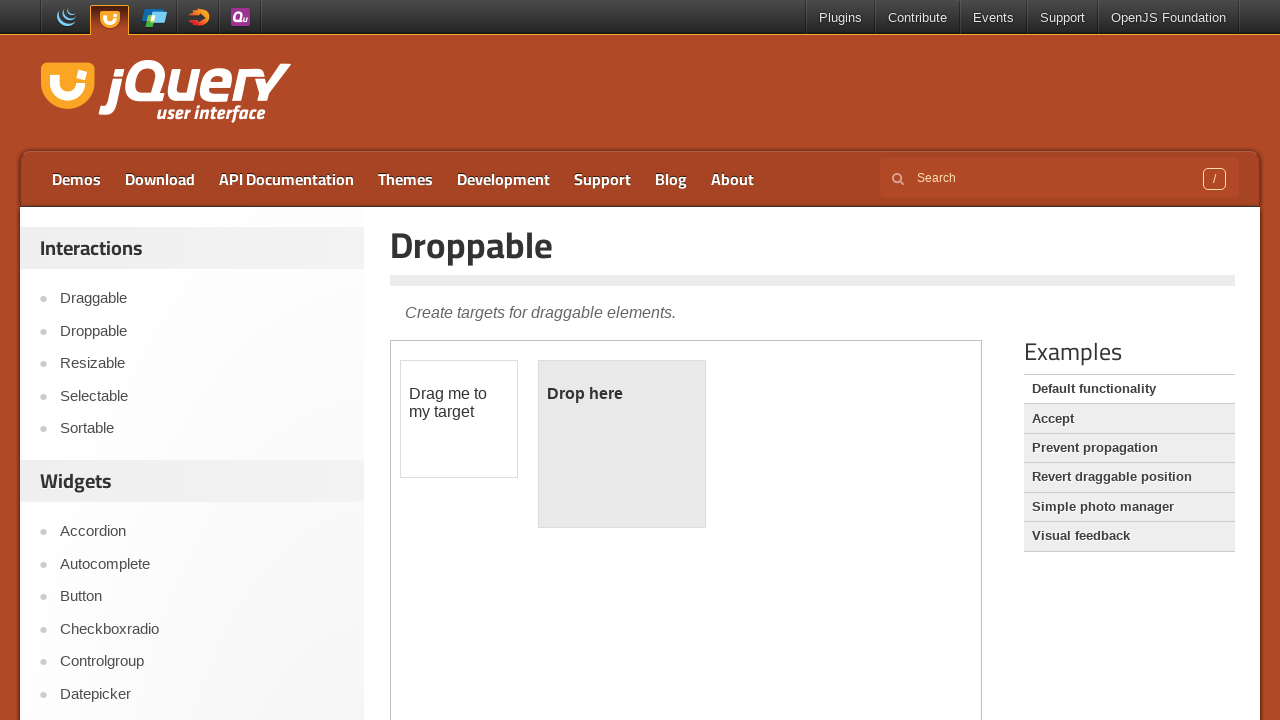

Located the iframe containing the drag-drop demo
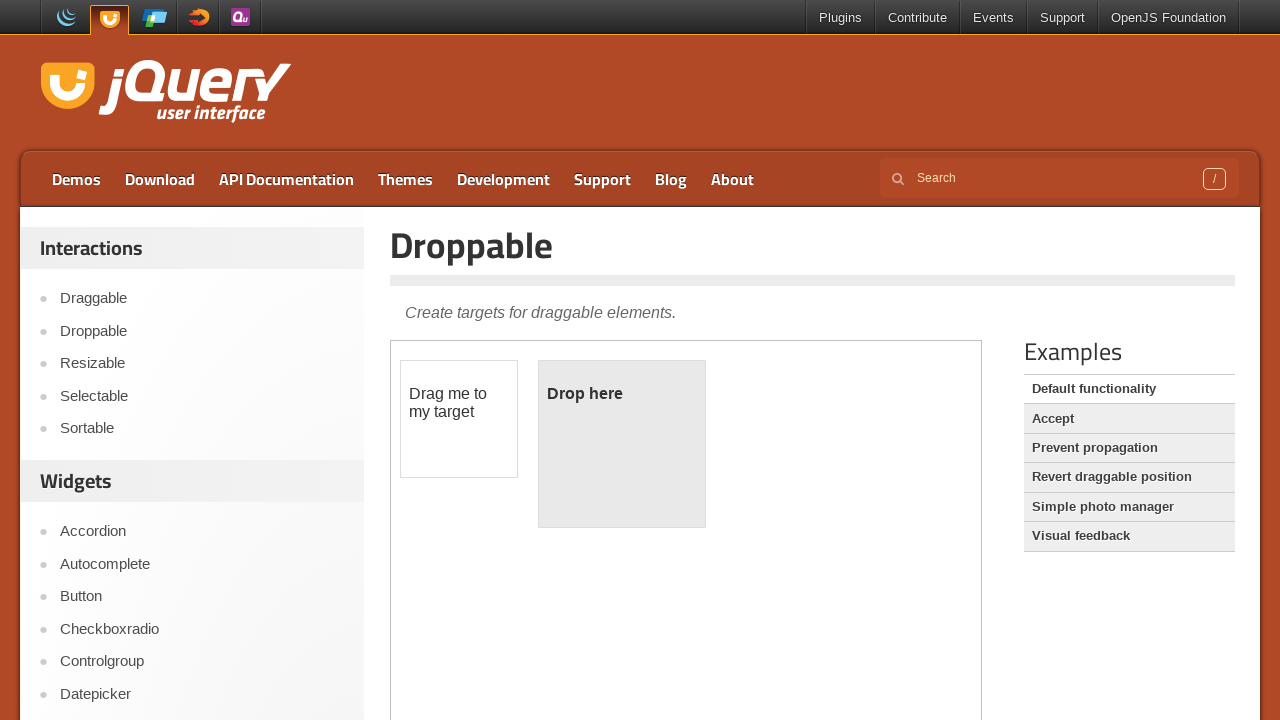

Waited 2 seconds for iframe to fully load
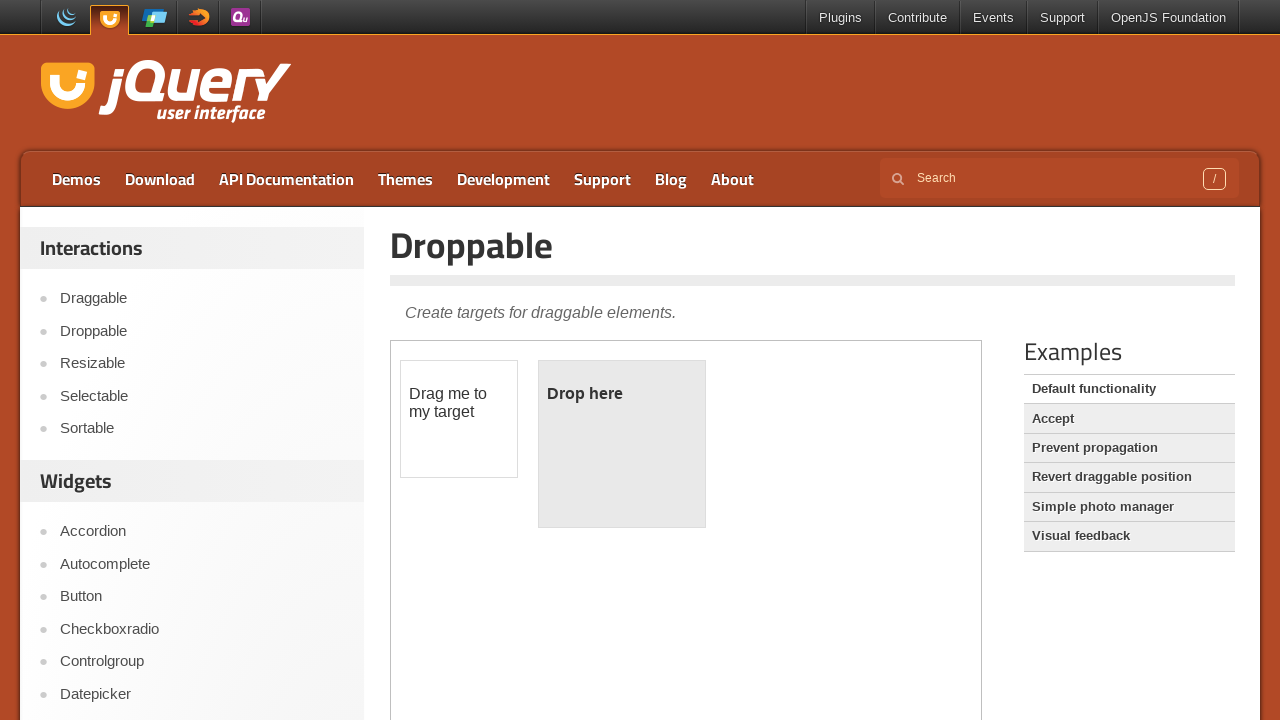

Located the draggable element with id 'draggable'
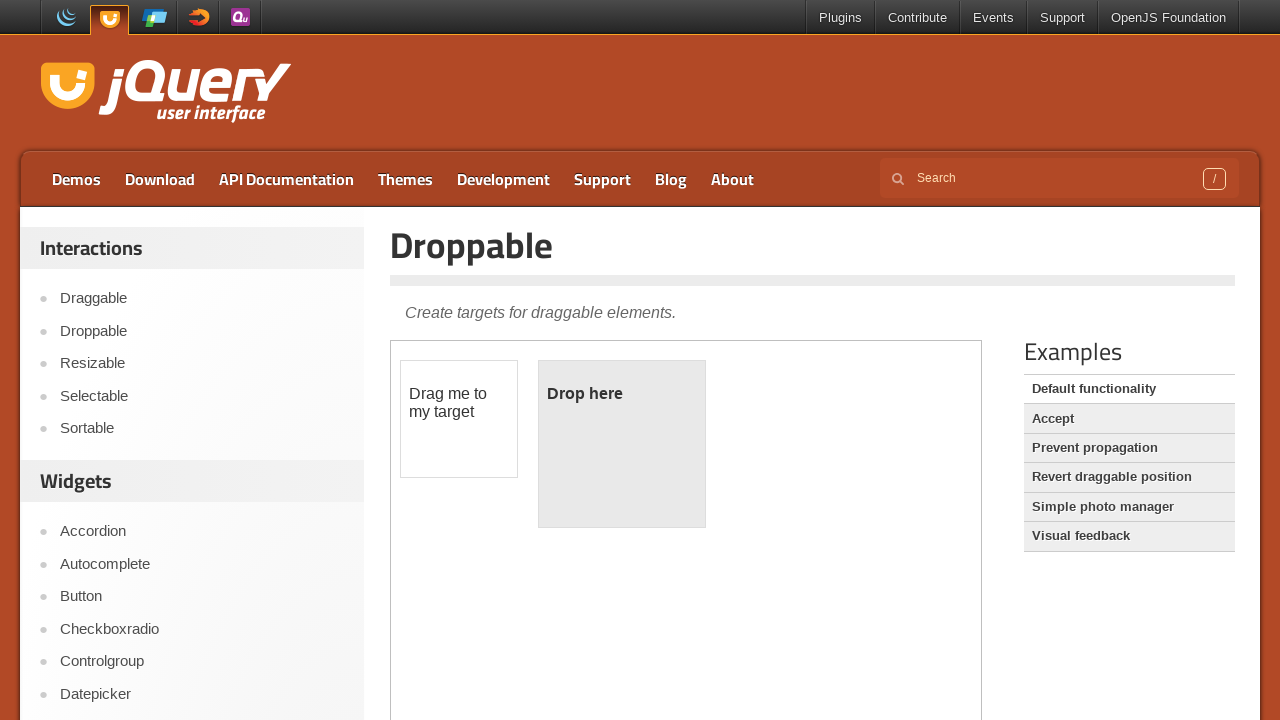

Located the droppable element with id 'droppable'
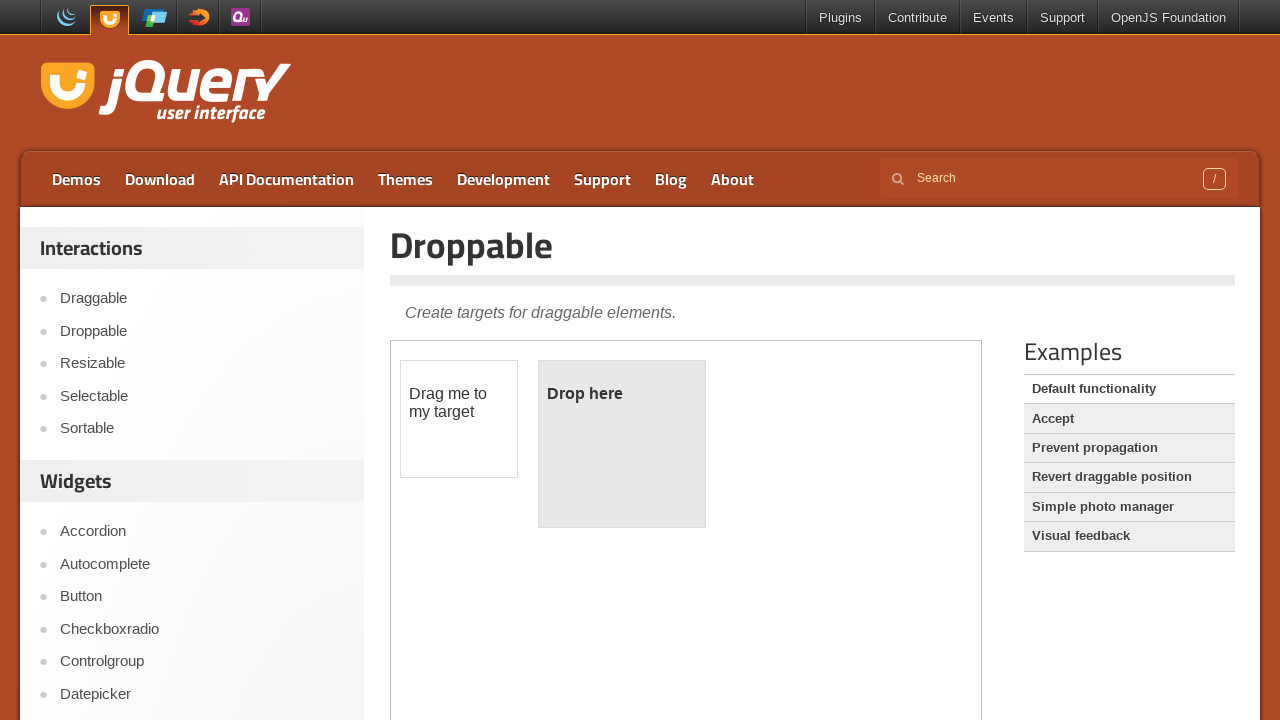

Waited 2 seconds before performing drag-and-drop action
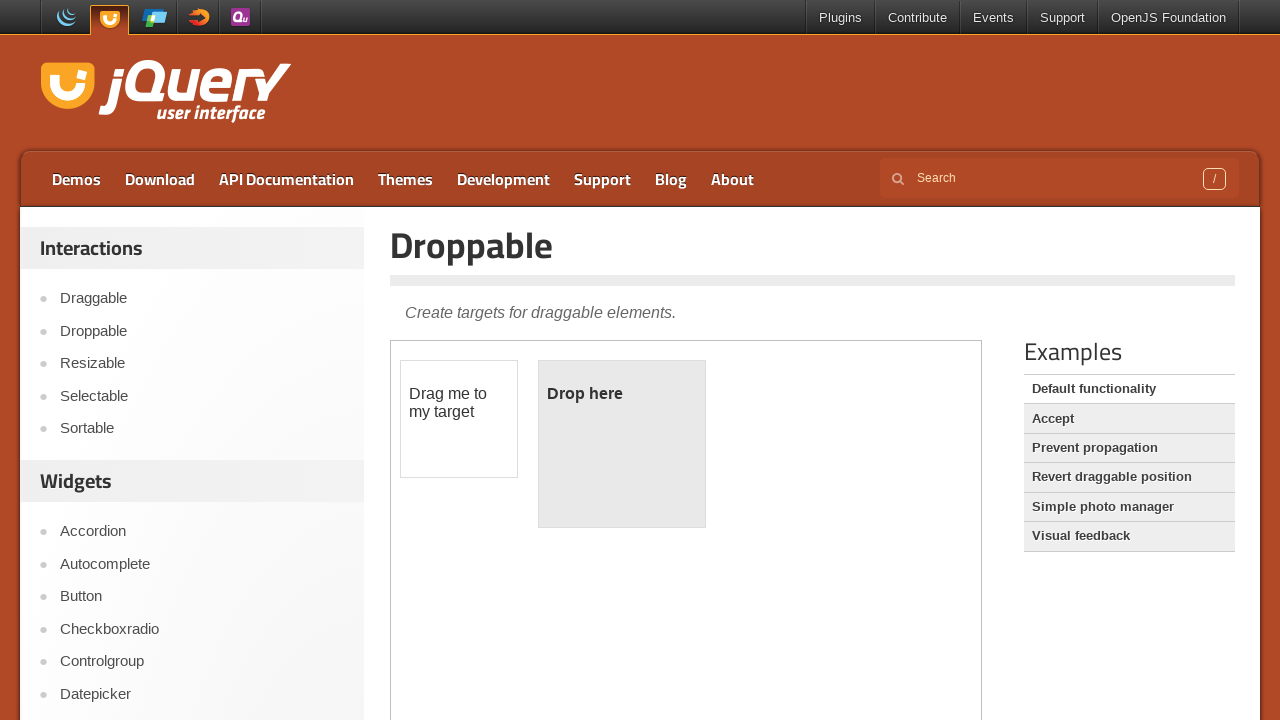

Successfully dragged the draggable element onto the droppable element at (622, 444)
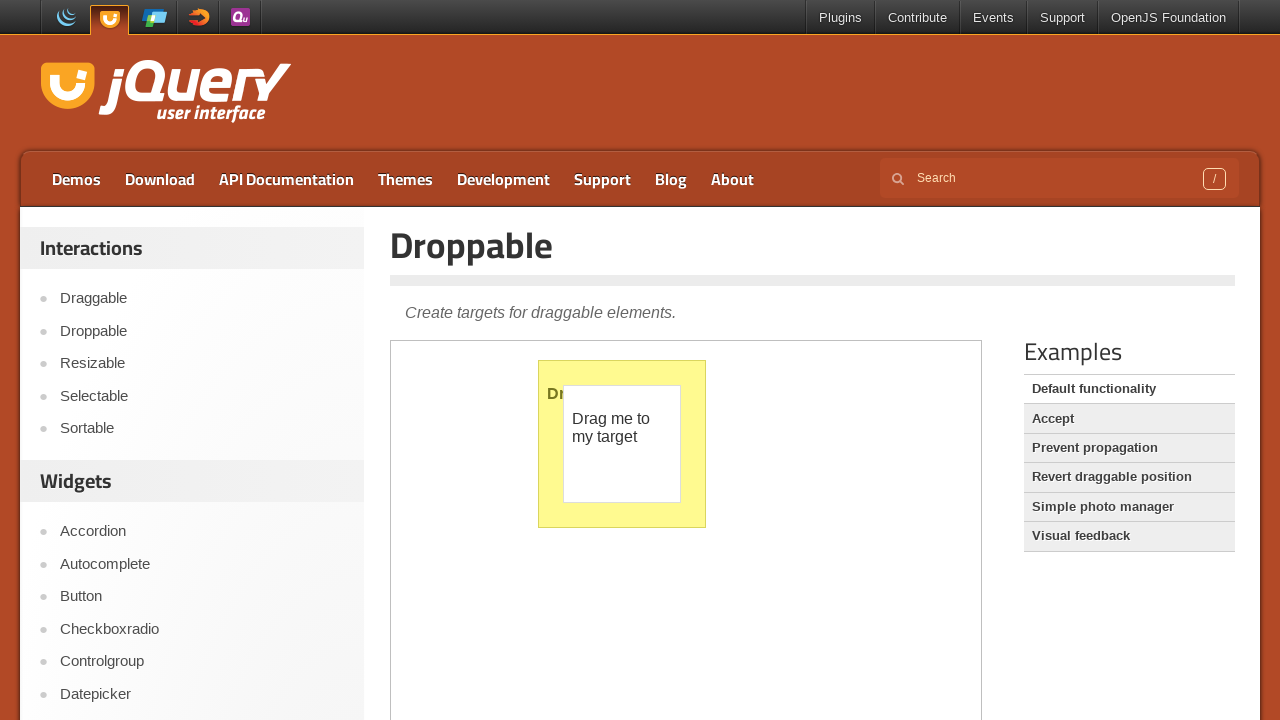

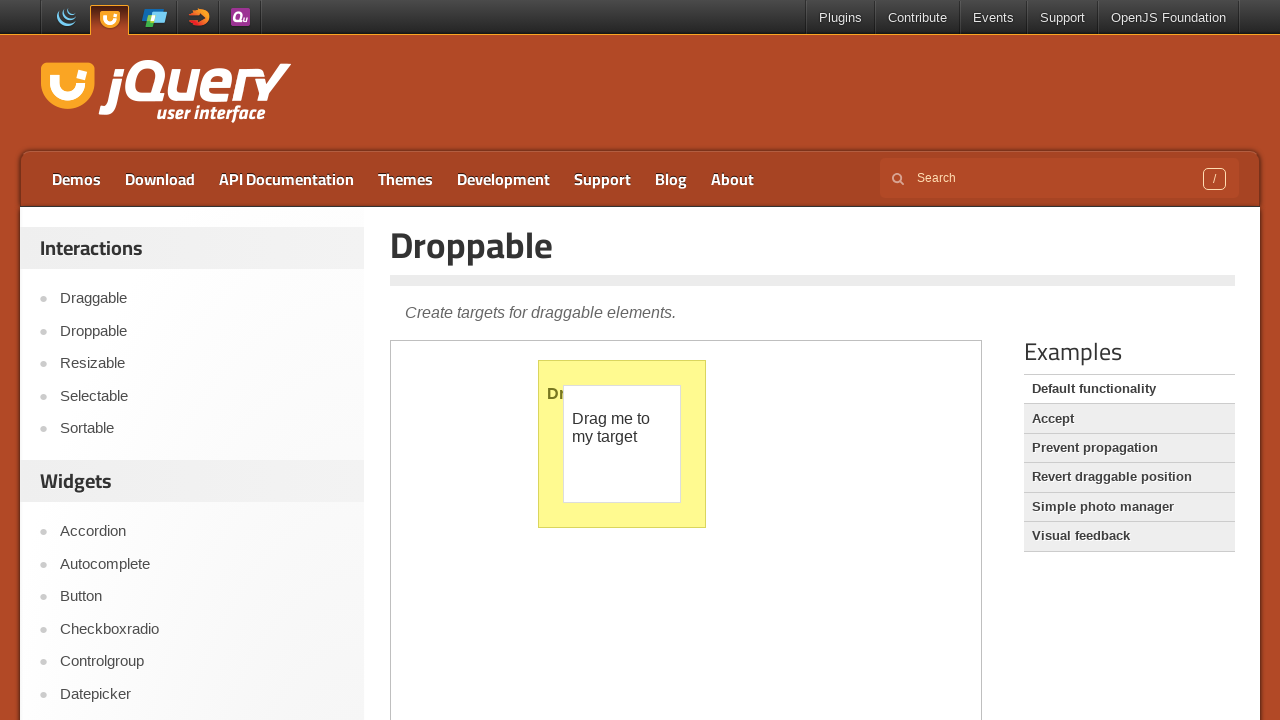